Tests that the Blog navbar link redirects to the blog page

Starting URL: https://grayinfilmv2.netlify.app/

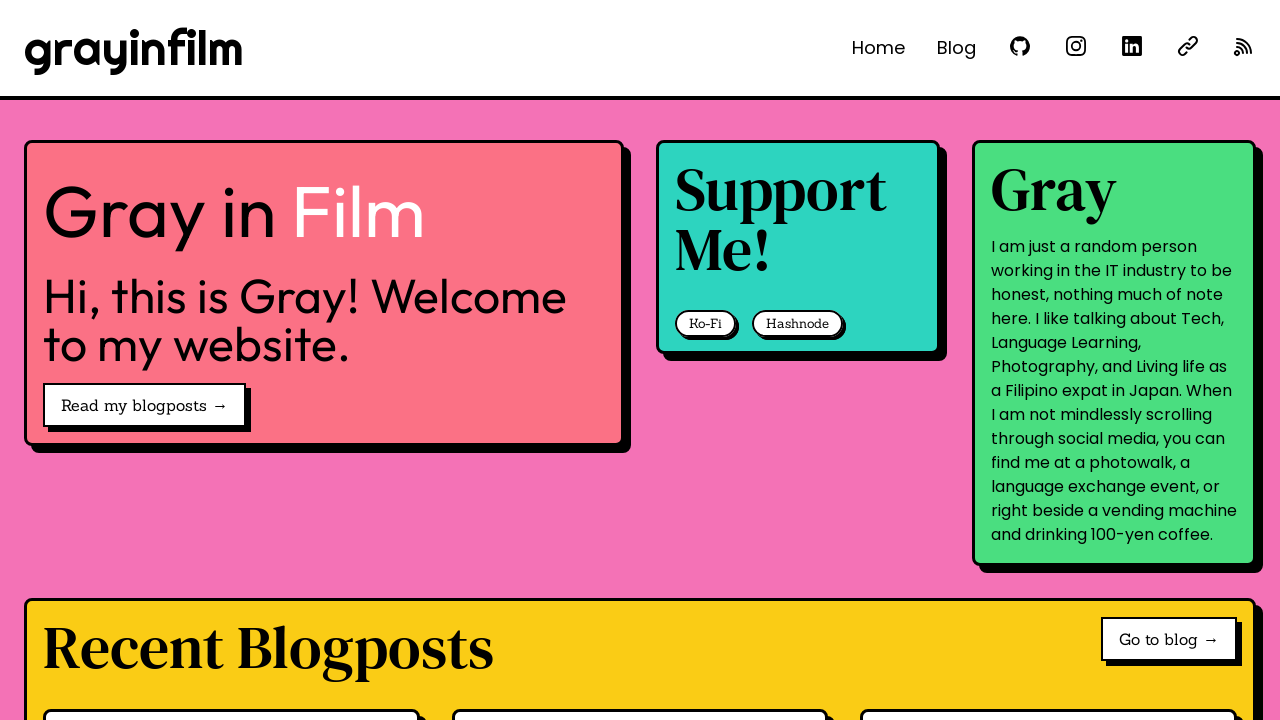

Clicked Blog link in navbar at (956, 48) on internal:role=link[name="Blog"i] >> nth=0
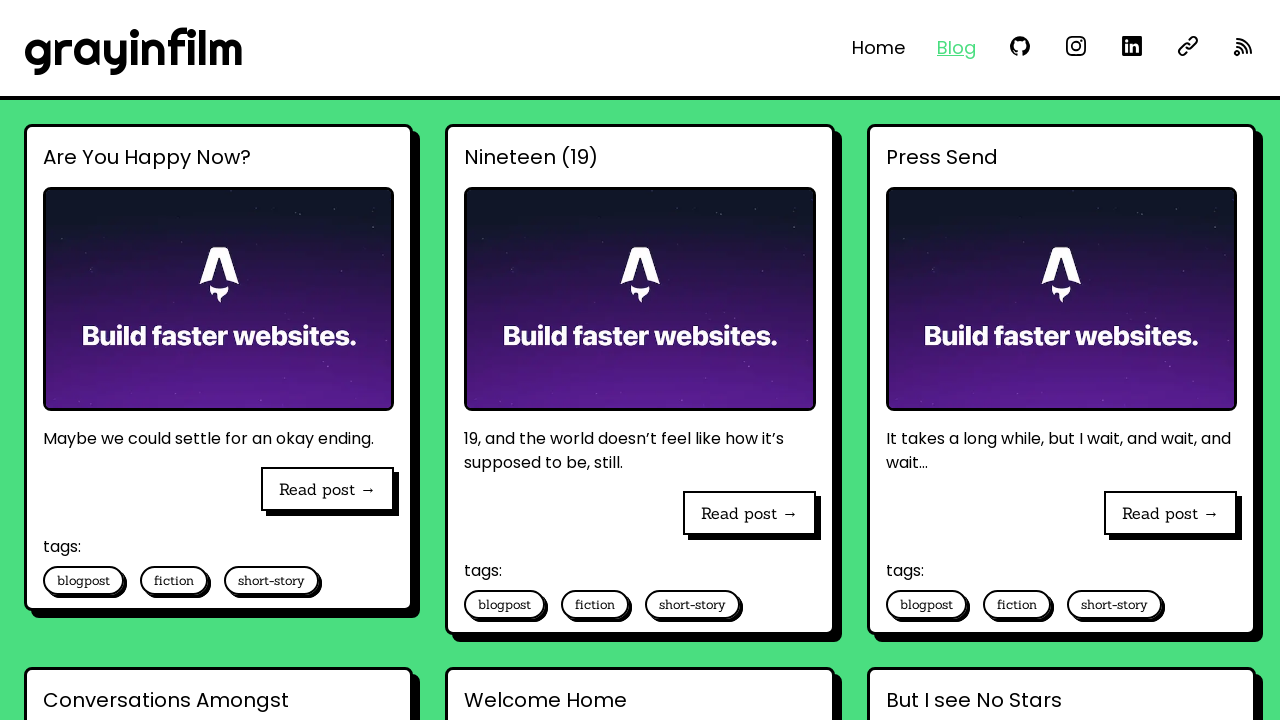

Verified redirect to blog page URL
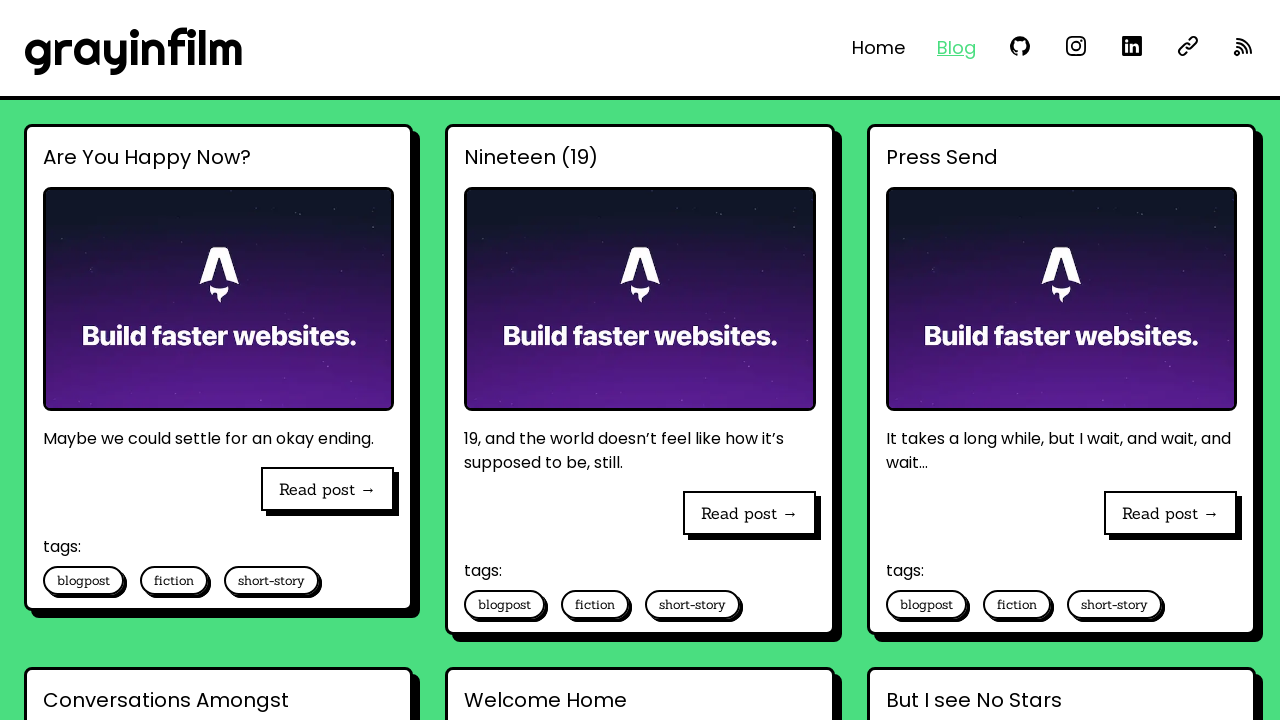

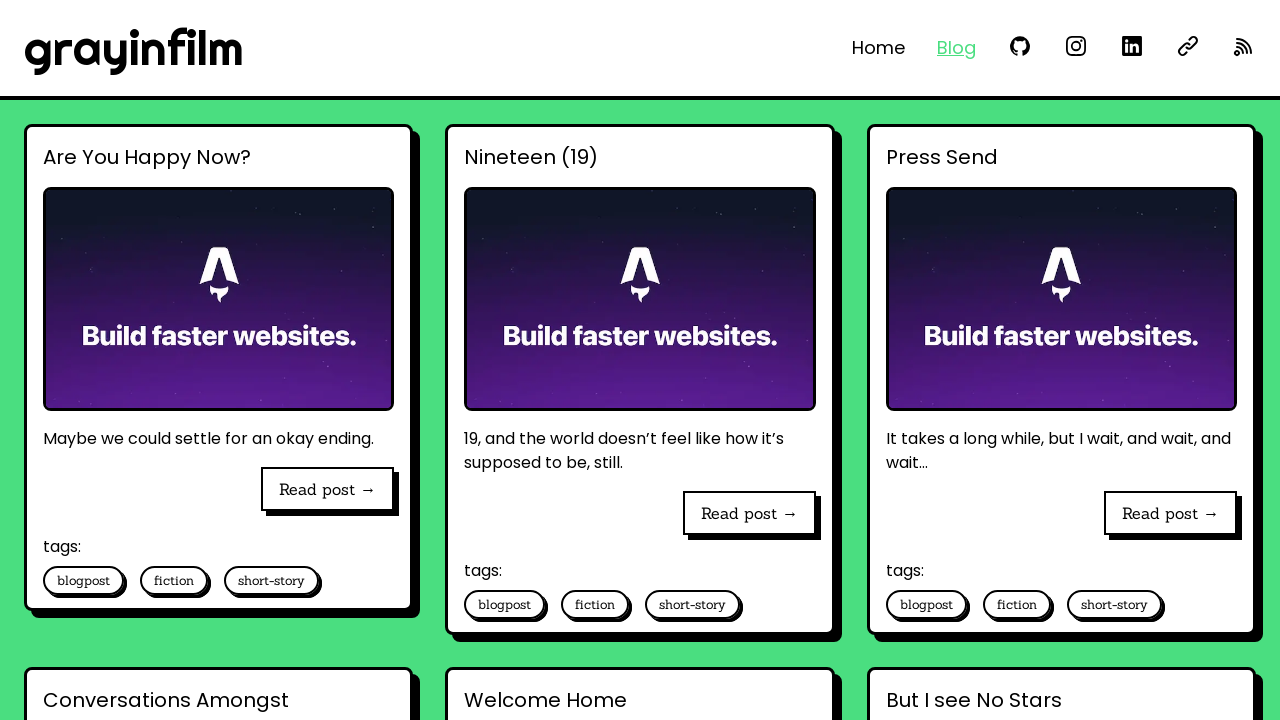